Tests a registration form by filling in first name, last name, and email fields, submitting the form, and verifying the success message.

Starting URL: http://suninjuly.github.io/registration1.html

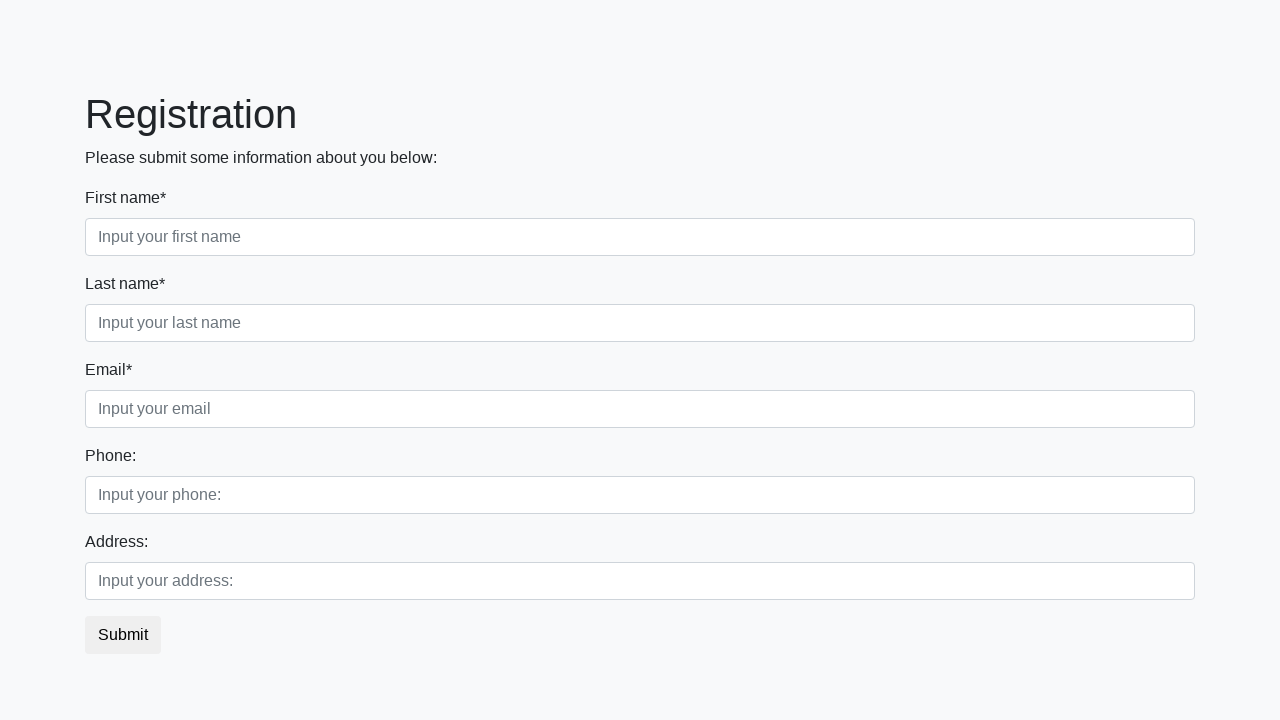

Filled first name field with 'Ivan' on input[placeholder='Input your first name']
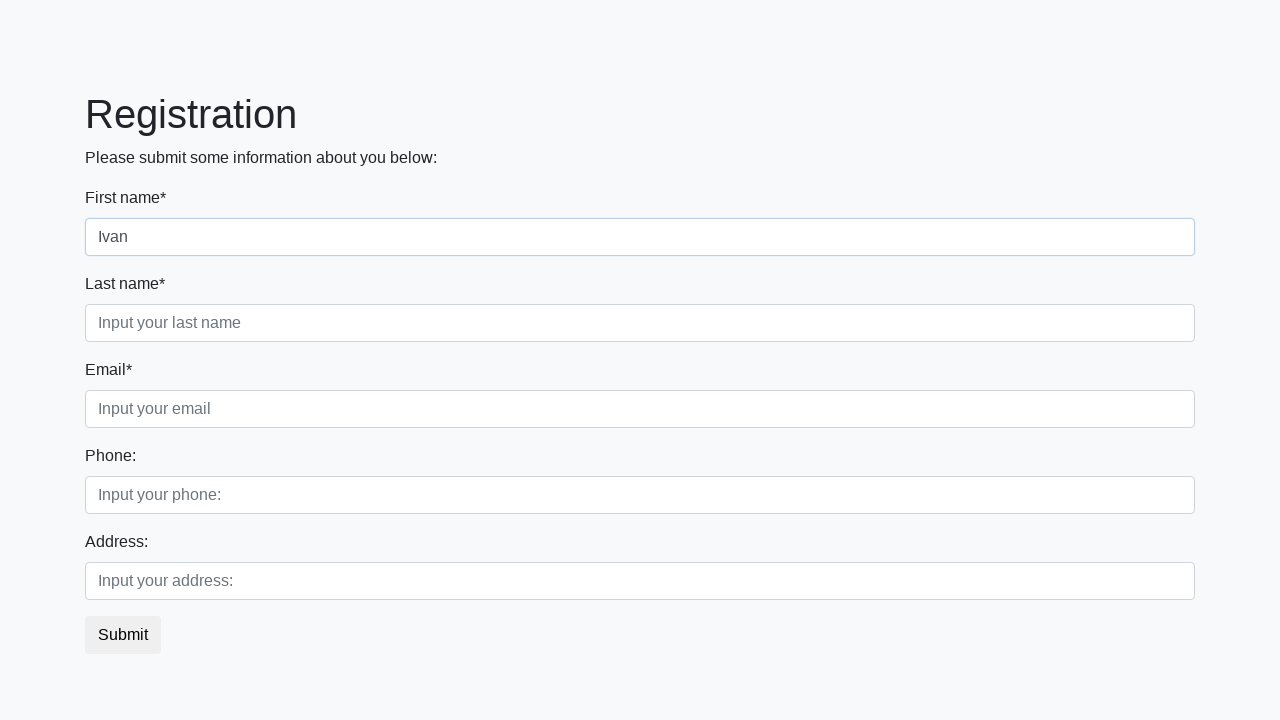

Filled last name field with 'Petrov' on input[placeholder='Input your last name']
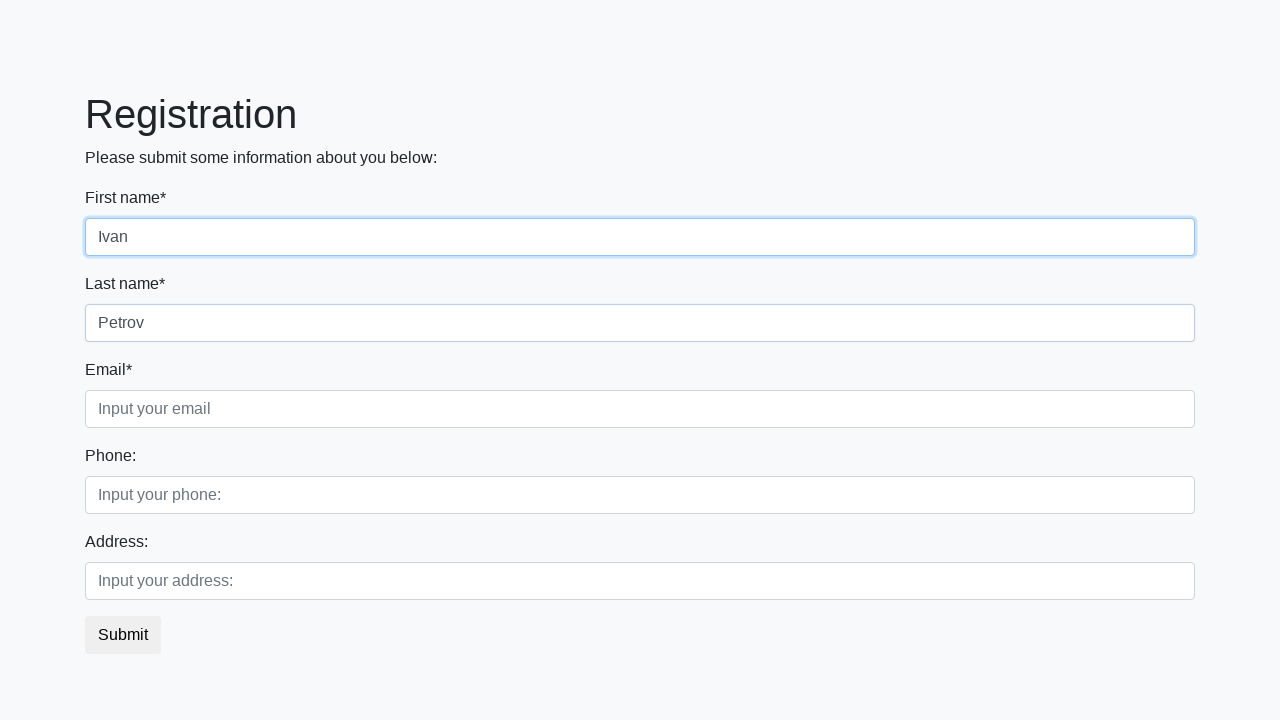

Filled email field with 'test@test.ru' on input[placeholder='Input your email']
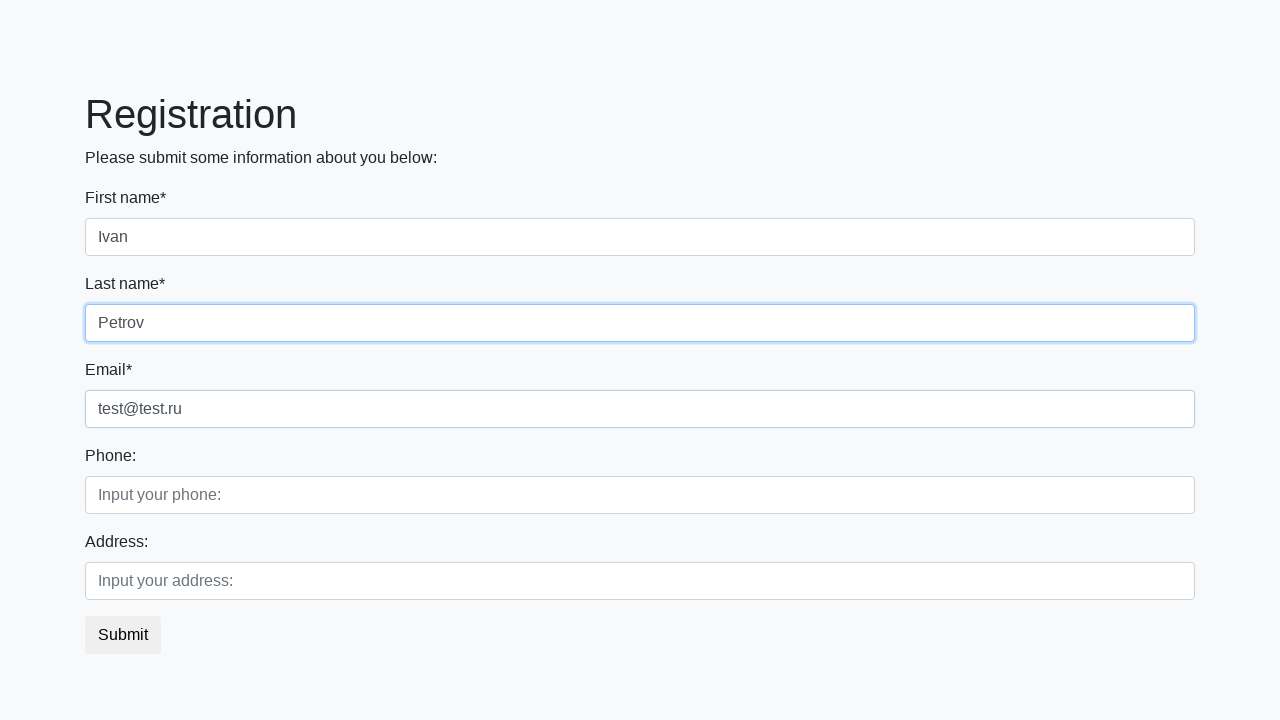

Clicked the submit button to register at (123, 635) on button.btn
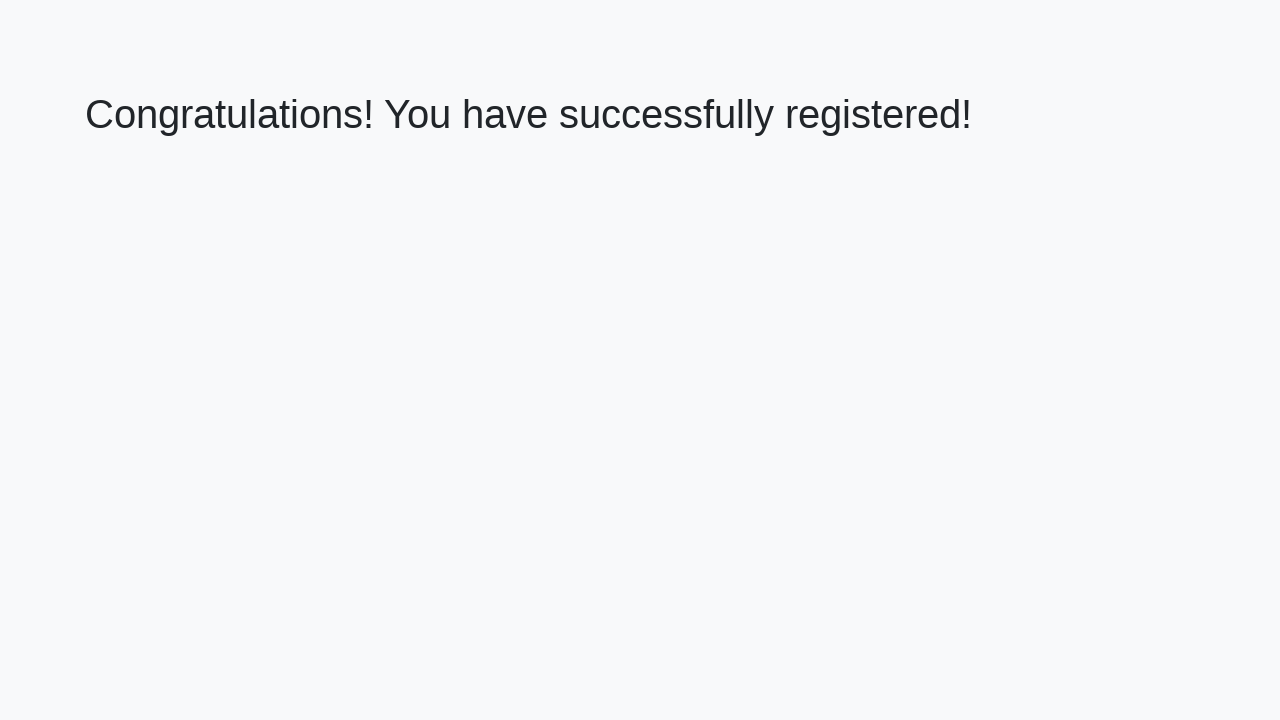

Retrieved success message text
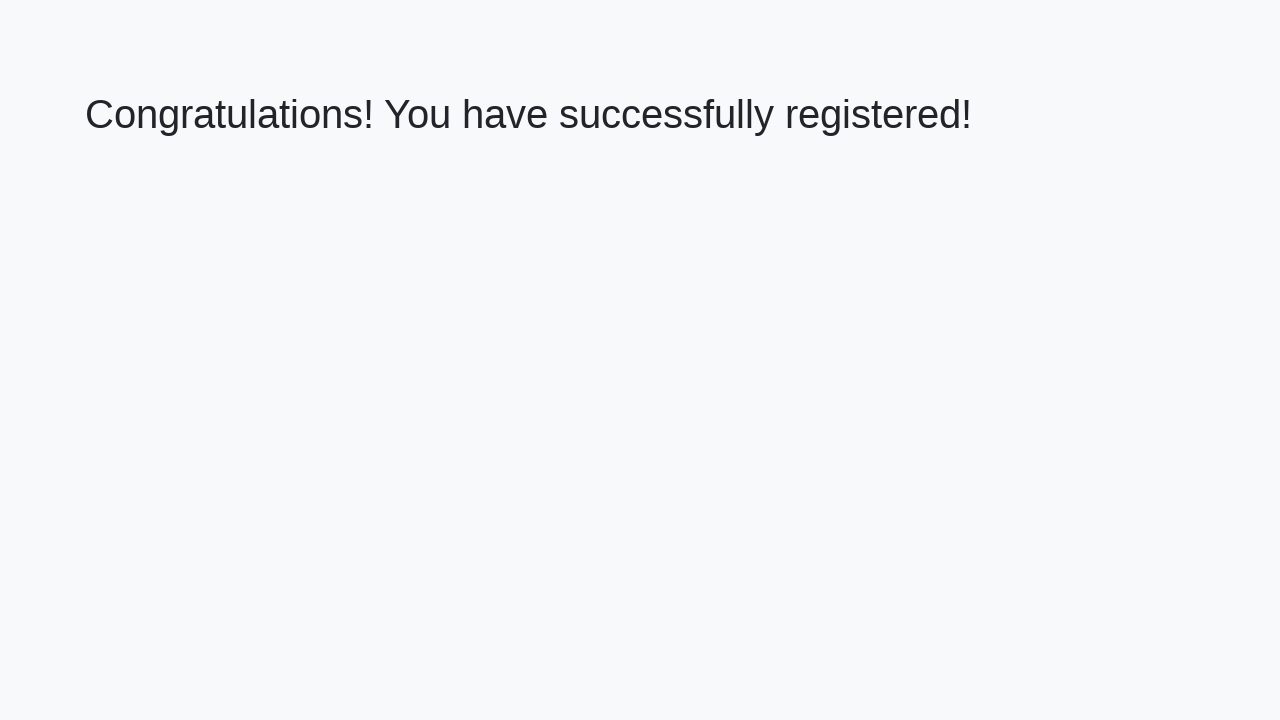

Verified success message: 'Congratulations! You have successfully registered!'
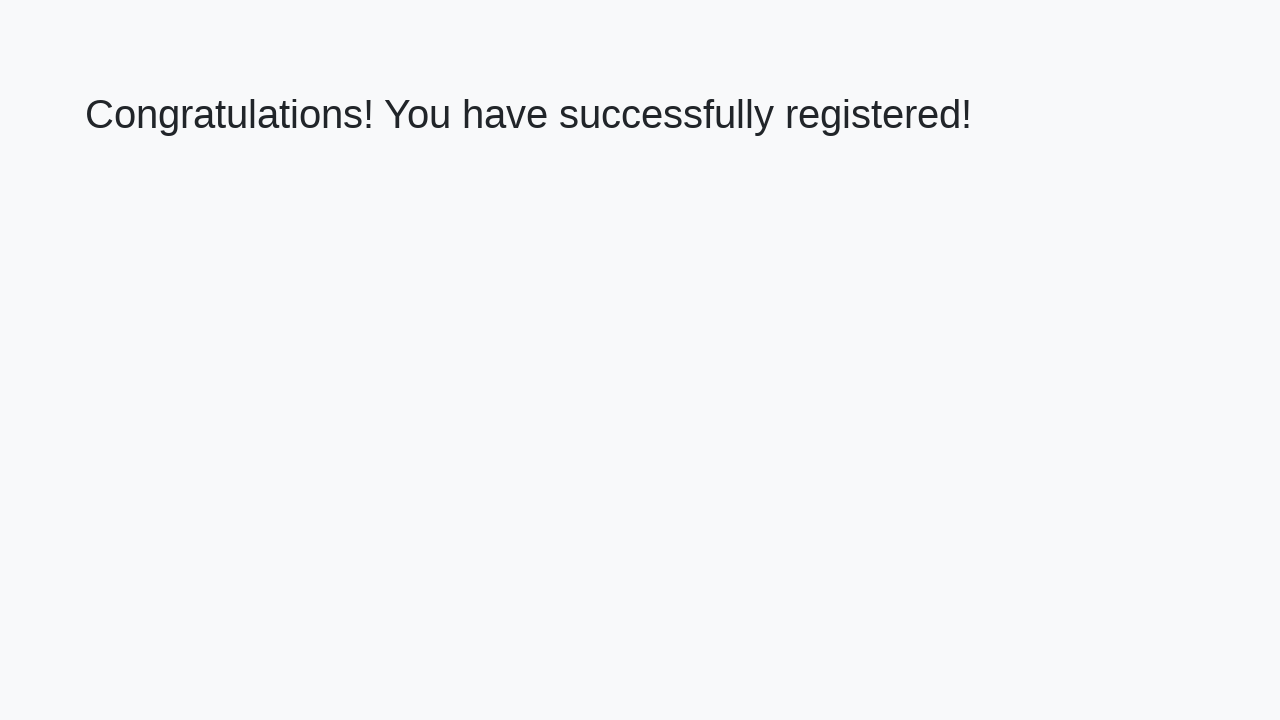

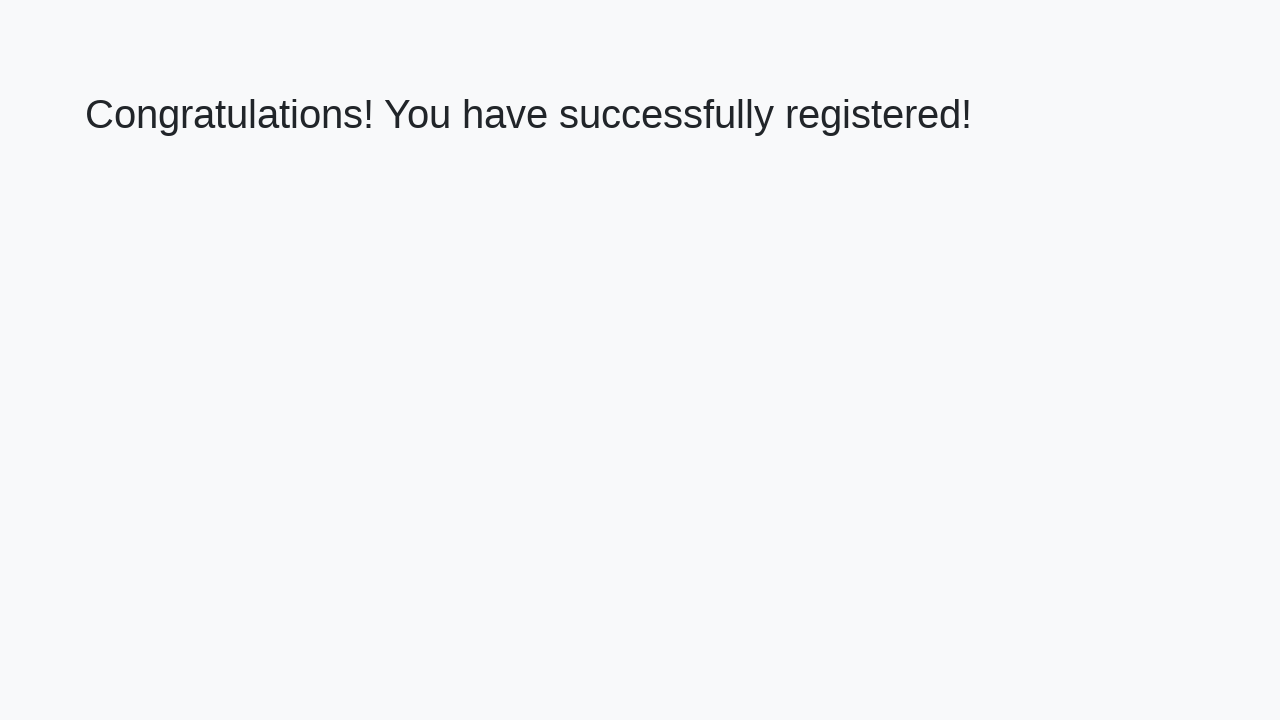